Tests mortgage calculator form by entering home value, down payment, and selecting a start month from the dropdown

Starting URL: https://www.mortgagecalculator.org

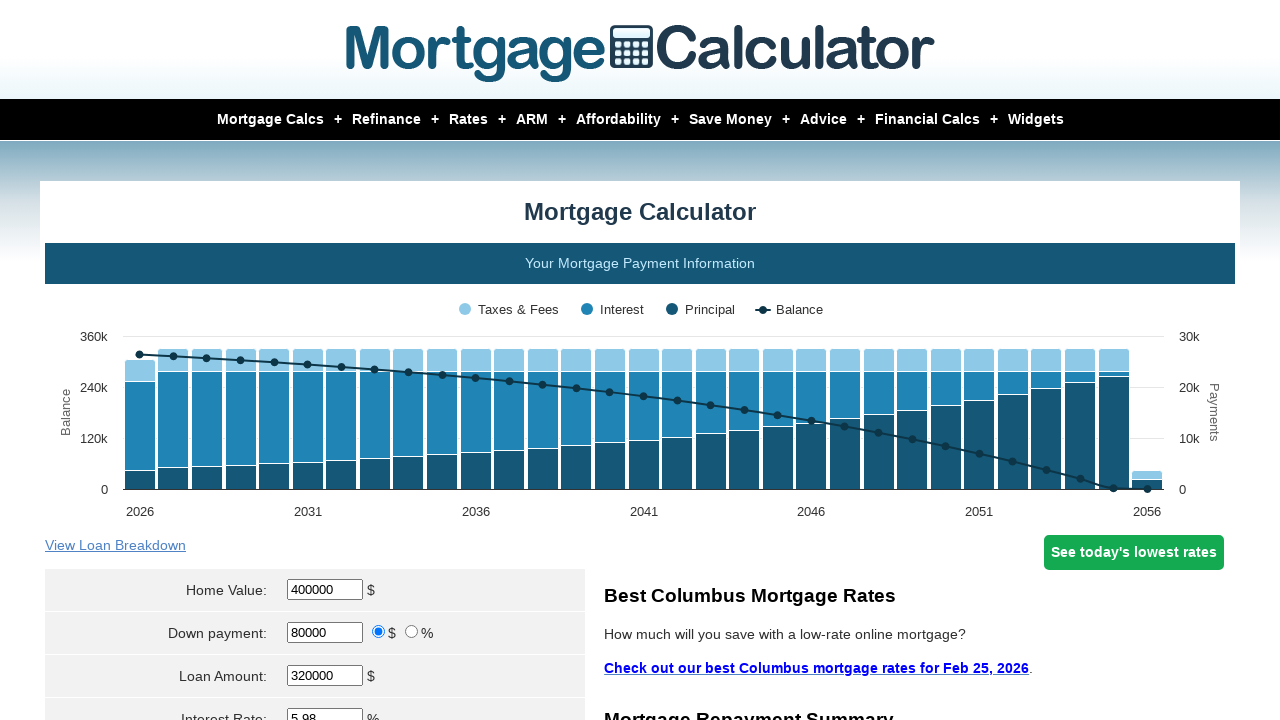

Navigated to mortgage calculator website
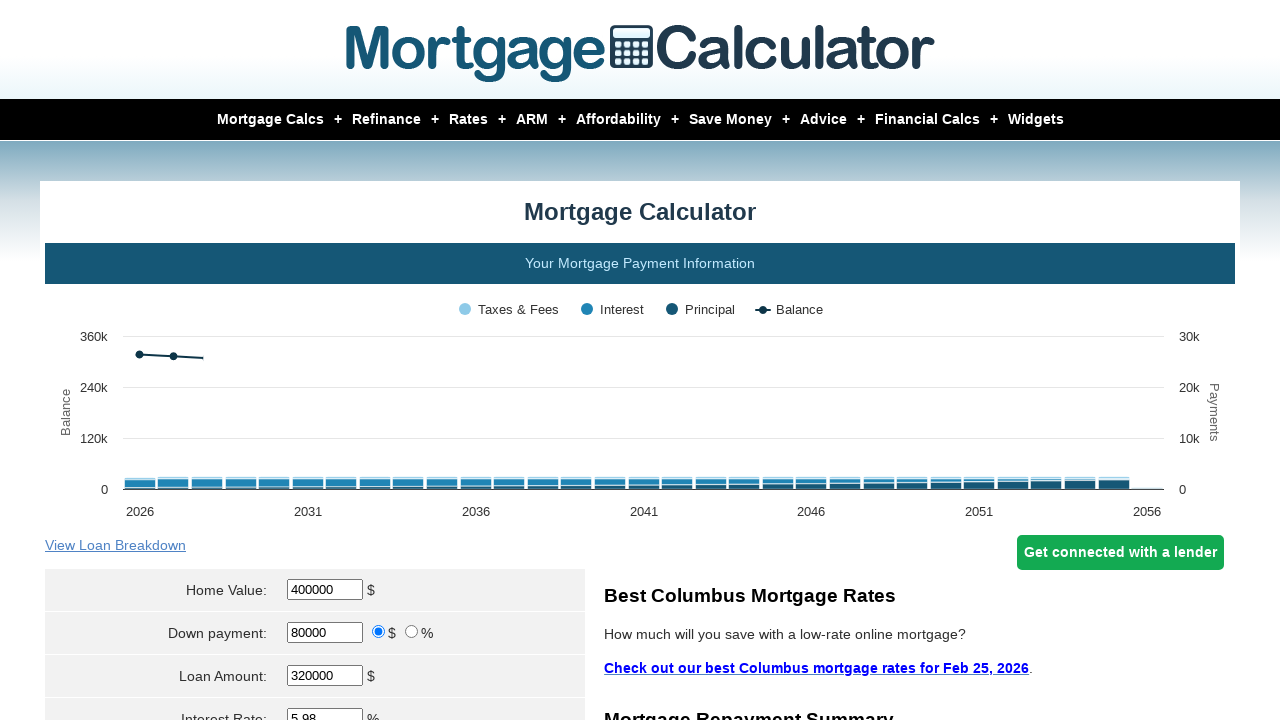

Cleared home value field on xpath=//*[@id='homeval']
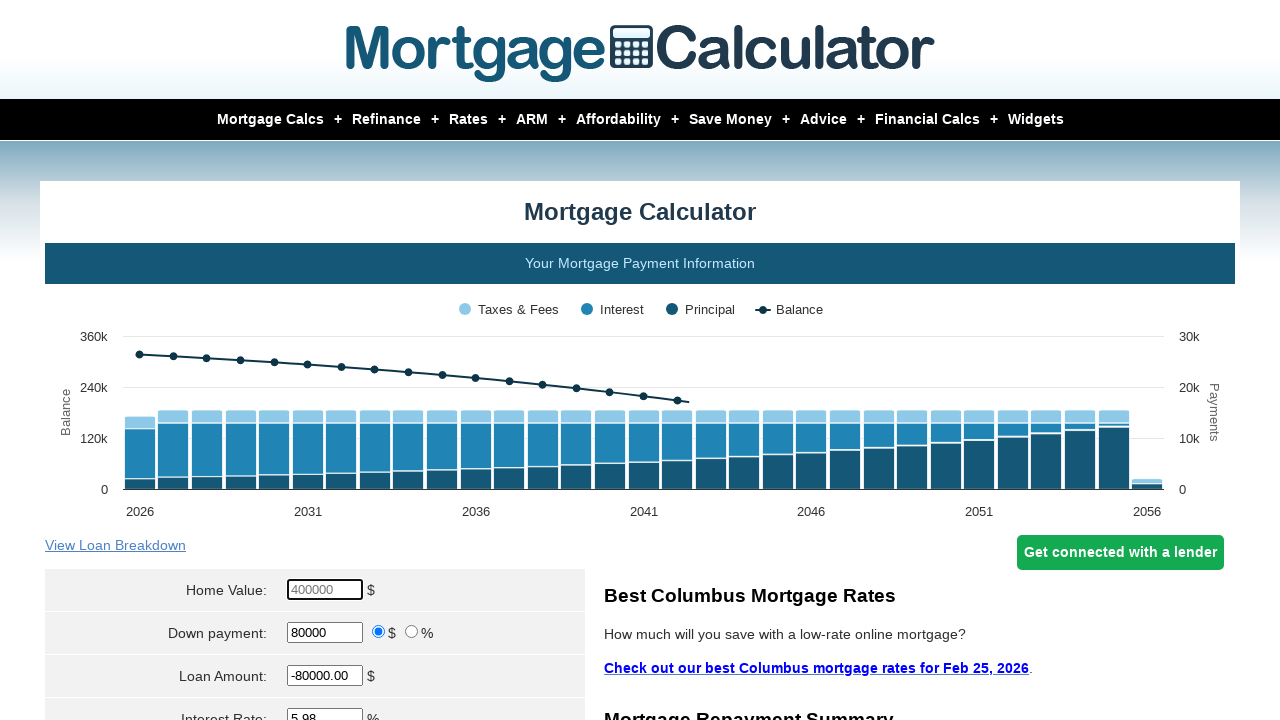

Entered home value of $450,000 on xpath=//*[@id='homeval']
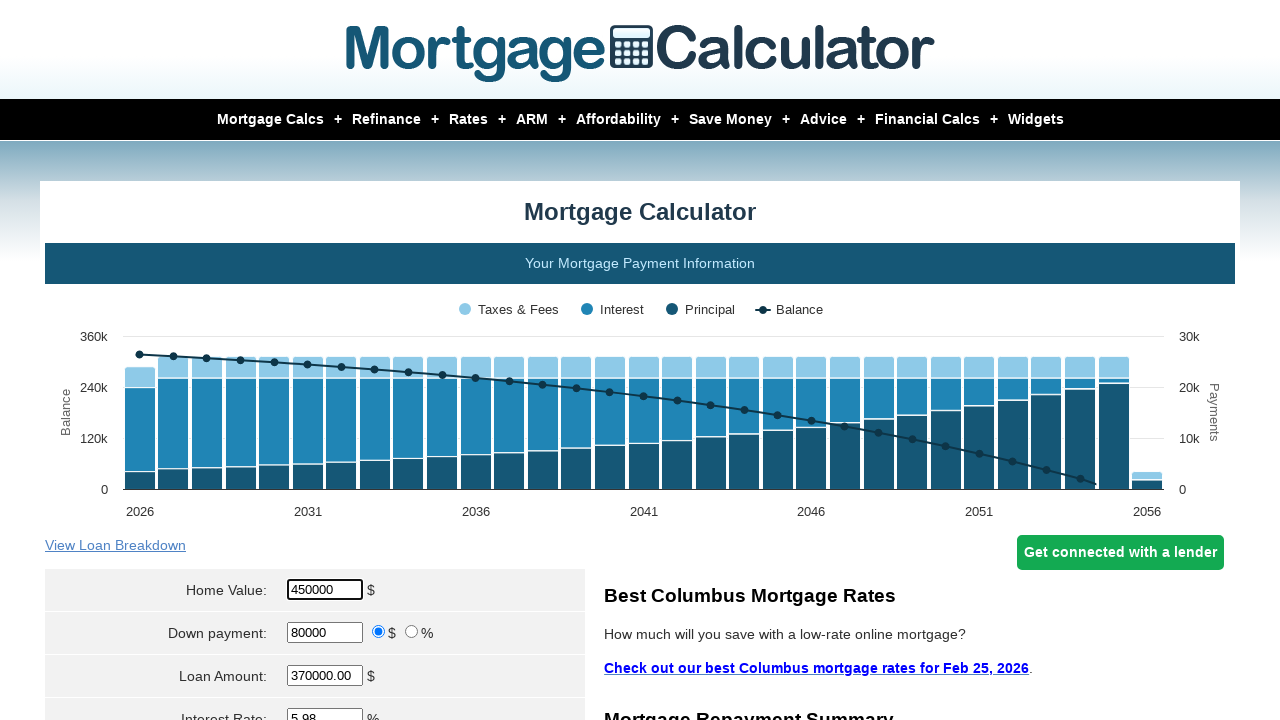

Cleared down payment field on xpath=//*[@id='downpayment']
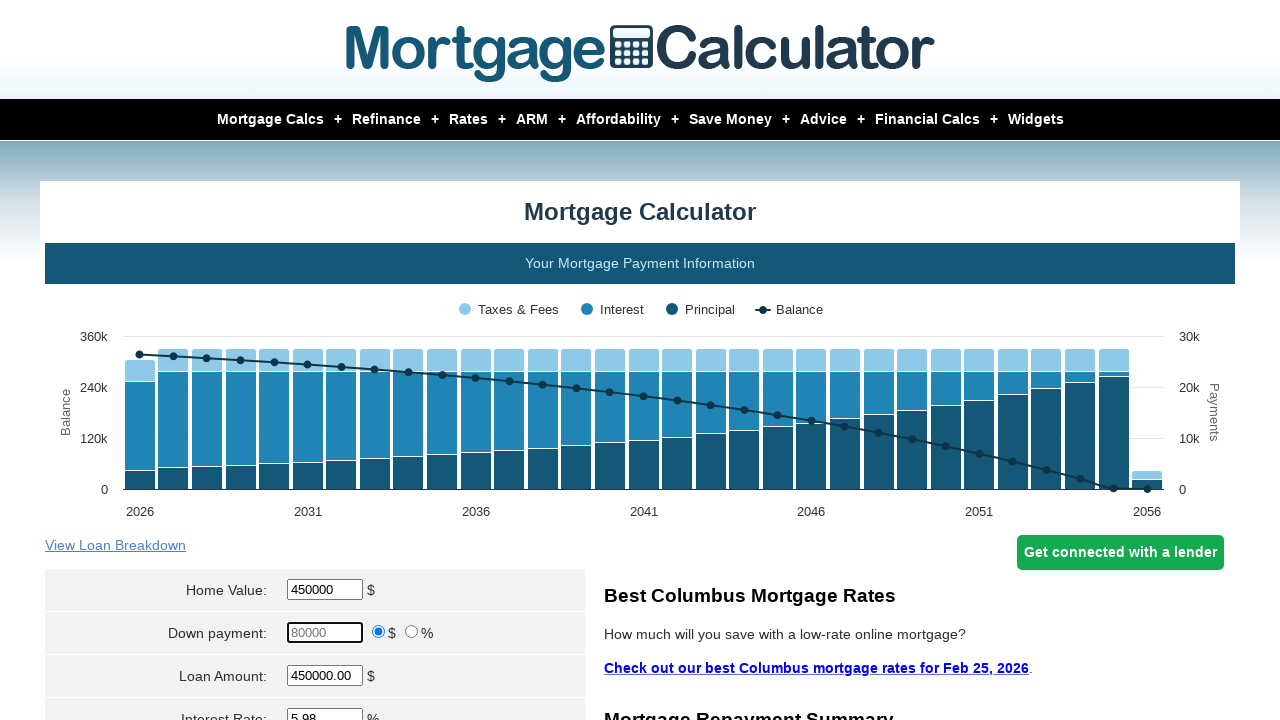

Entered down payment of $100,000 on xpath=//*[@id='downpayment']
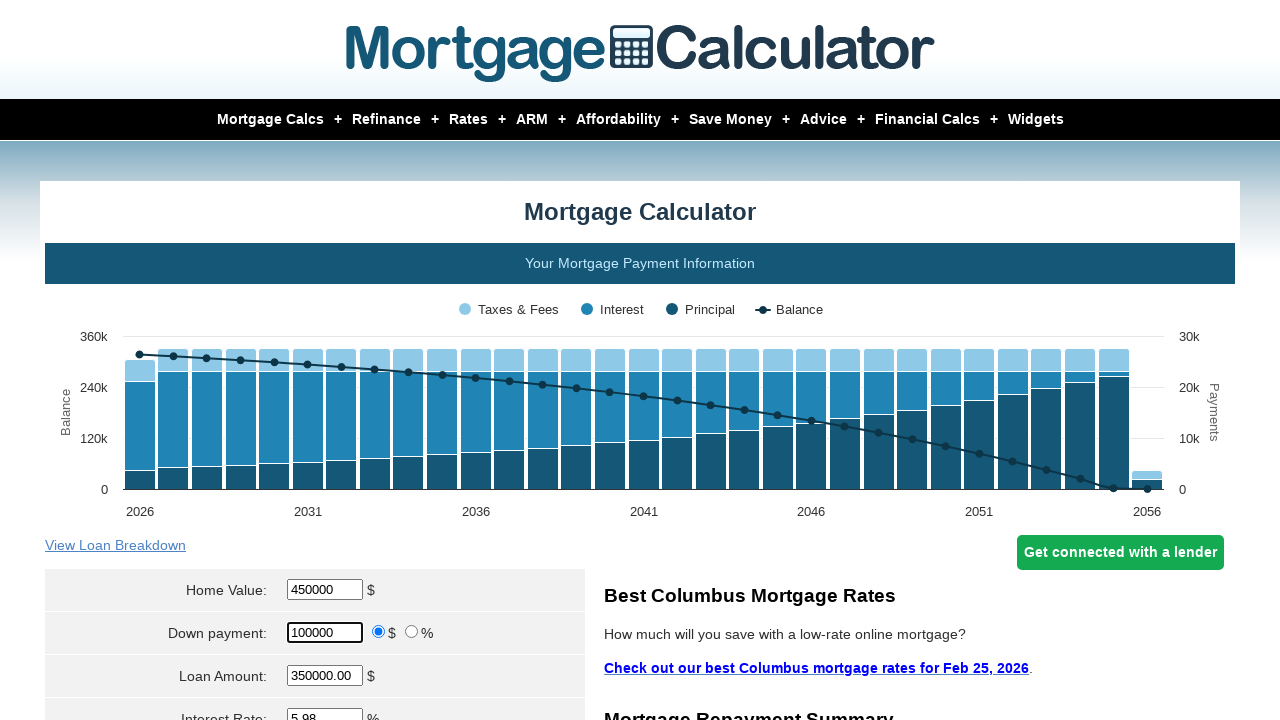

Selected May from start month dropdown on //*[@name='param[start_month]']
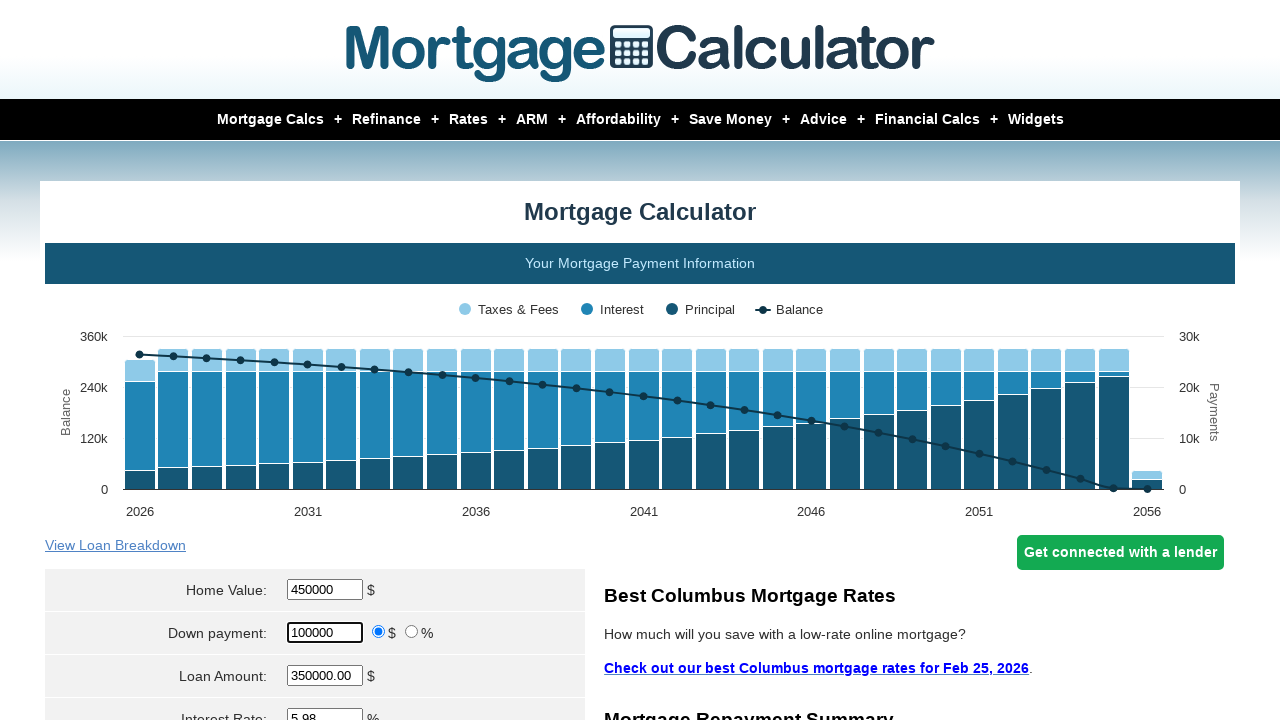

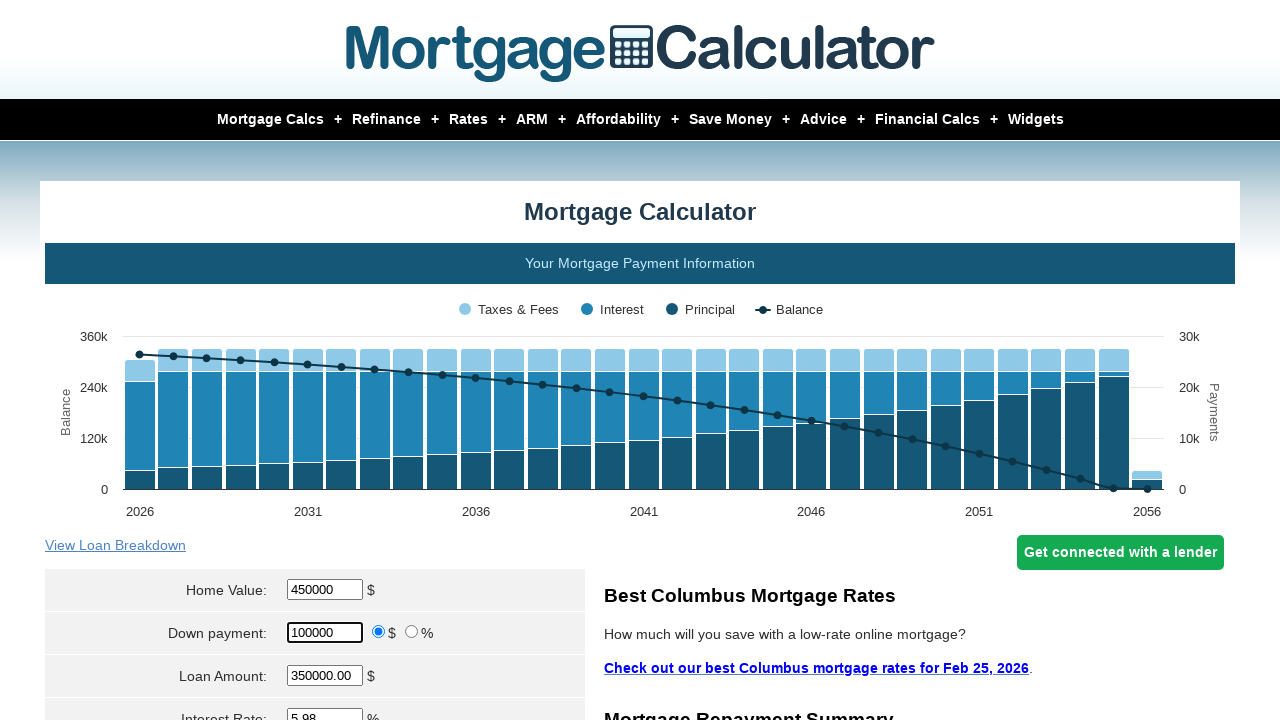